Tests XPath locator strategies by finding and verifying button elements using sibling and parent axis traversal on an automation practice page

Starting URL: https://www.rahulshettyacademy.com/AutomationPractice/

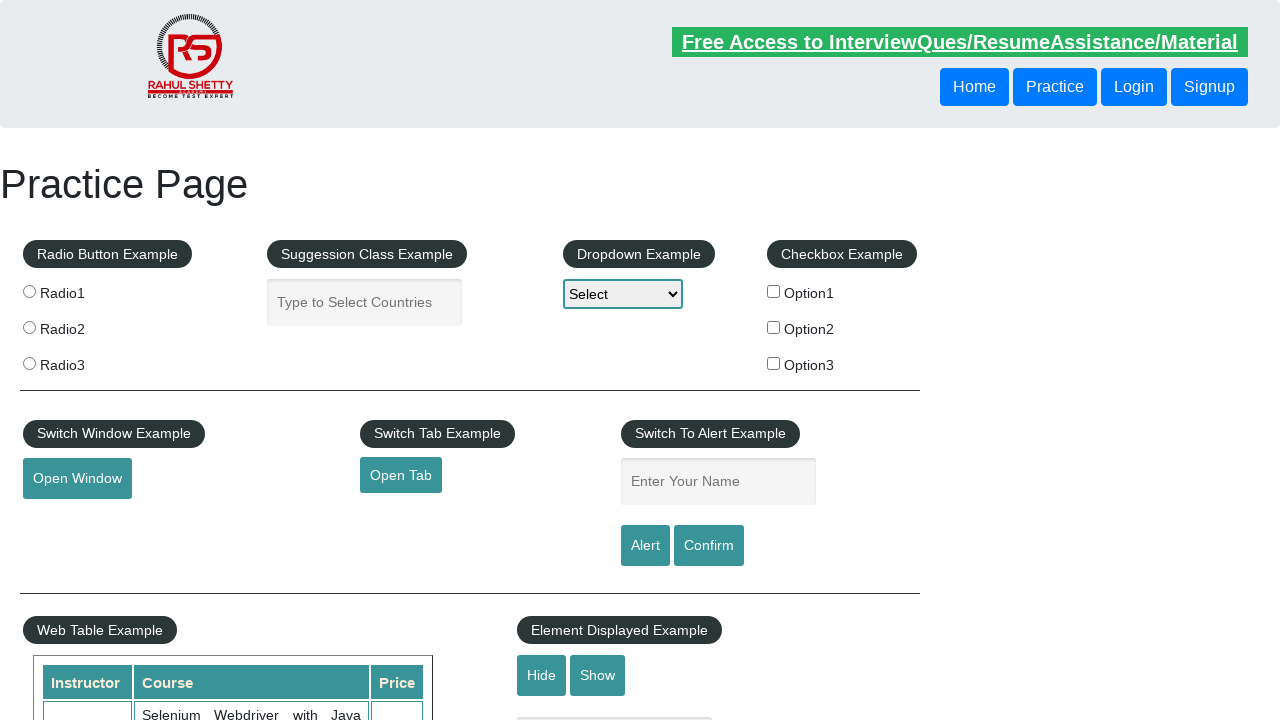

Navigated to Rahul Shetty Academy automation practice page
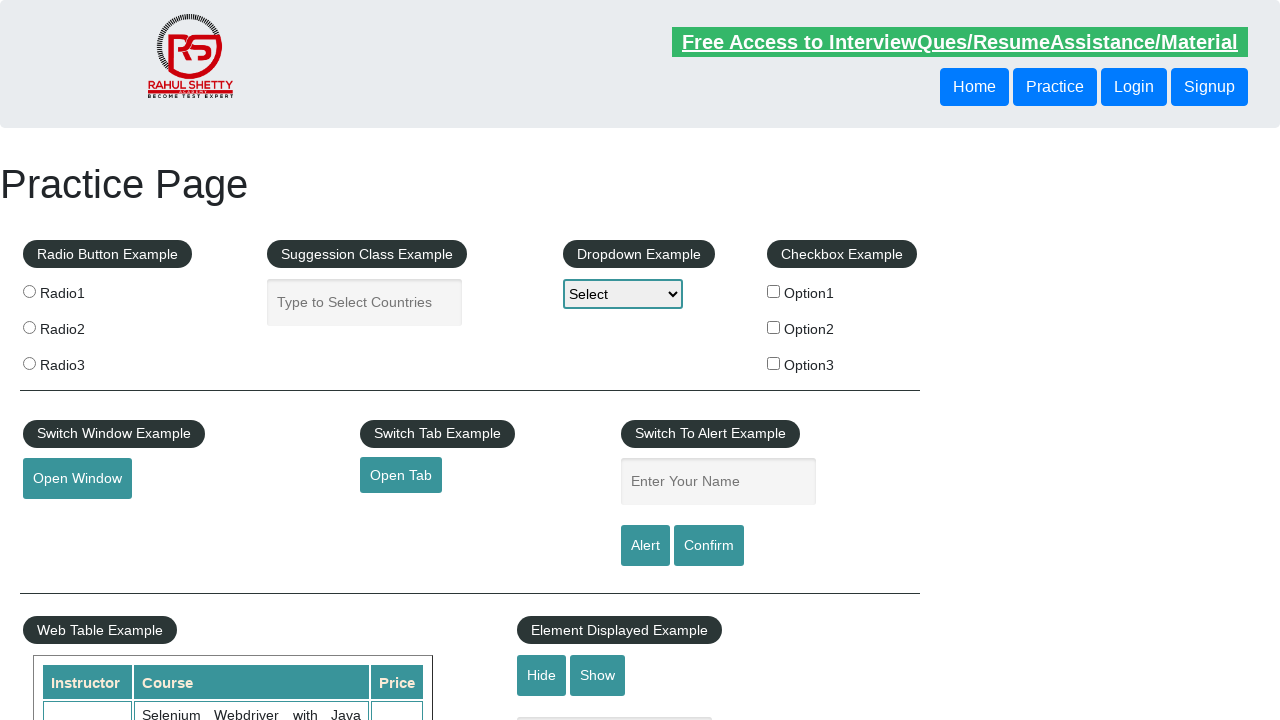

Located button using following-sibling XPath axis
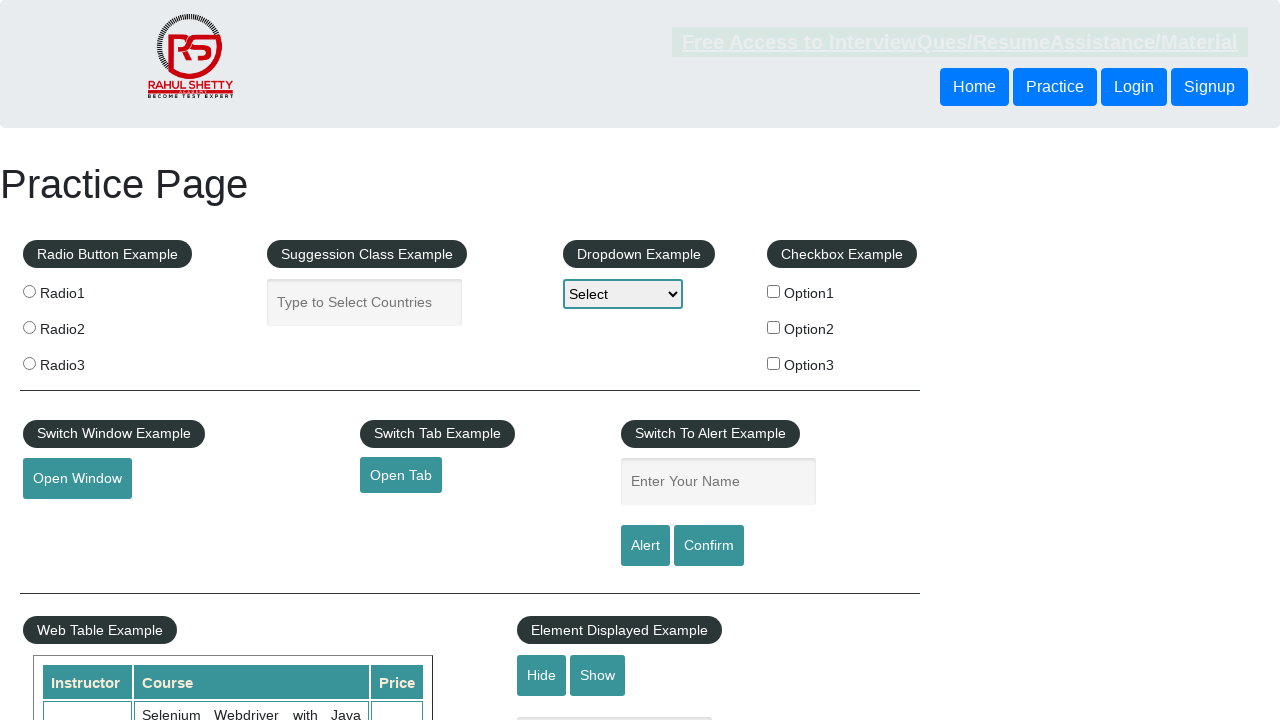

Verified first button (following-sibling) is visible
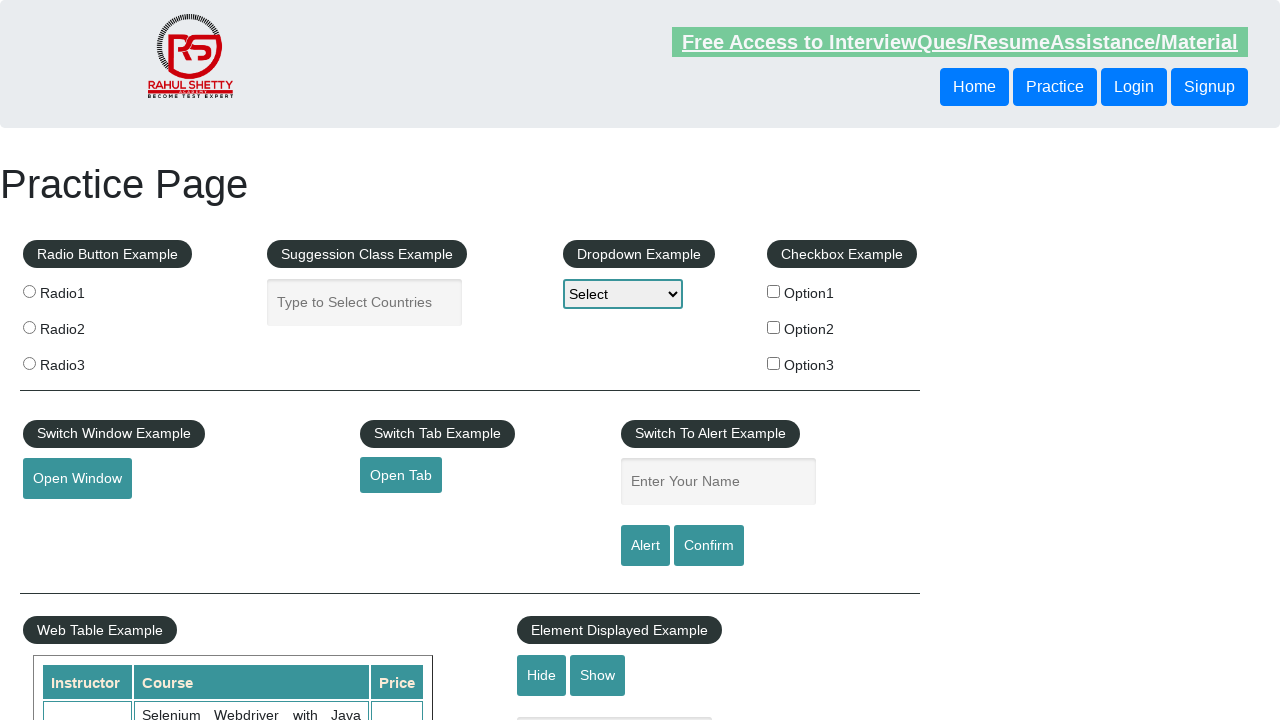

Located button using parent axis XPath traversal
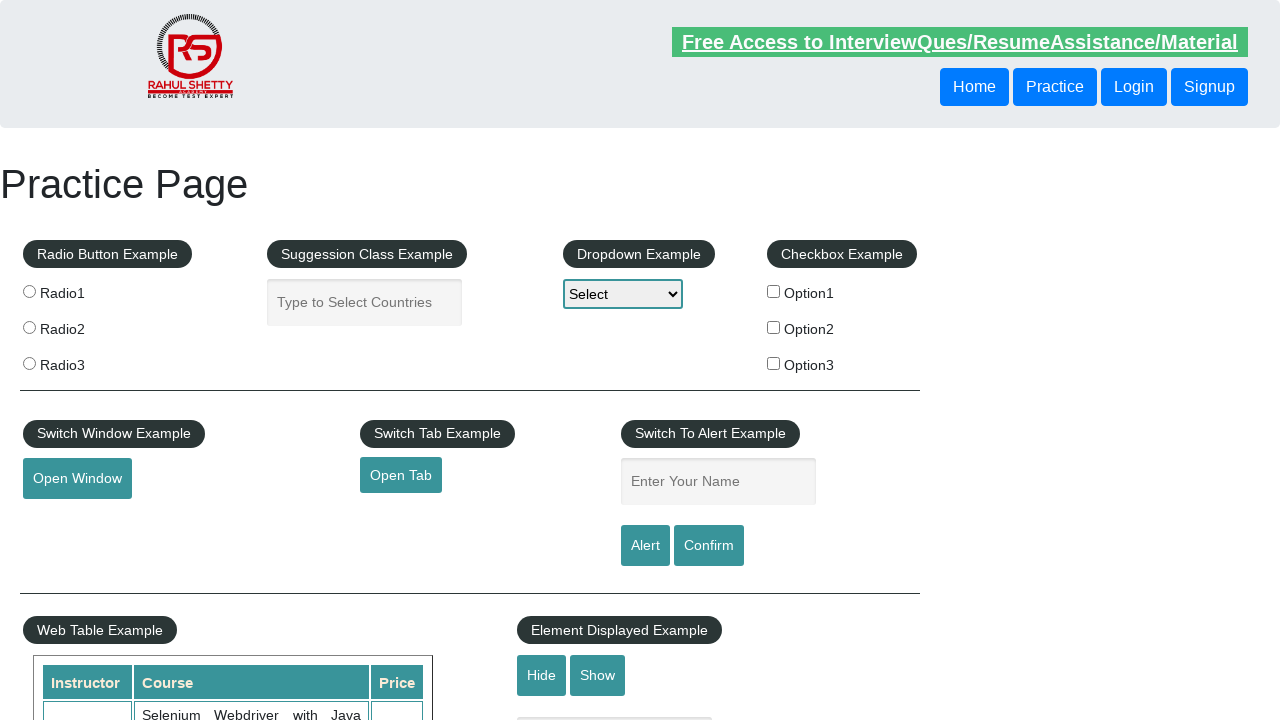

Verified second button (parent axis) is visible
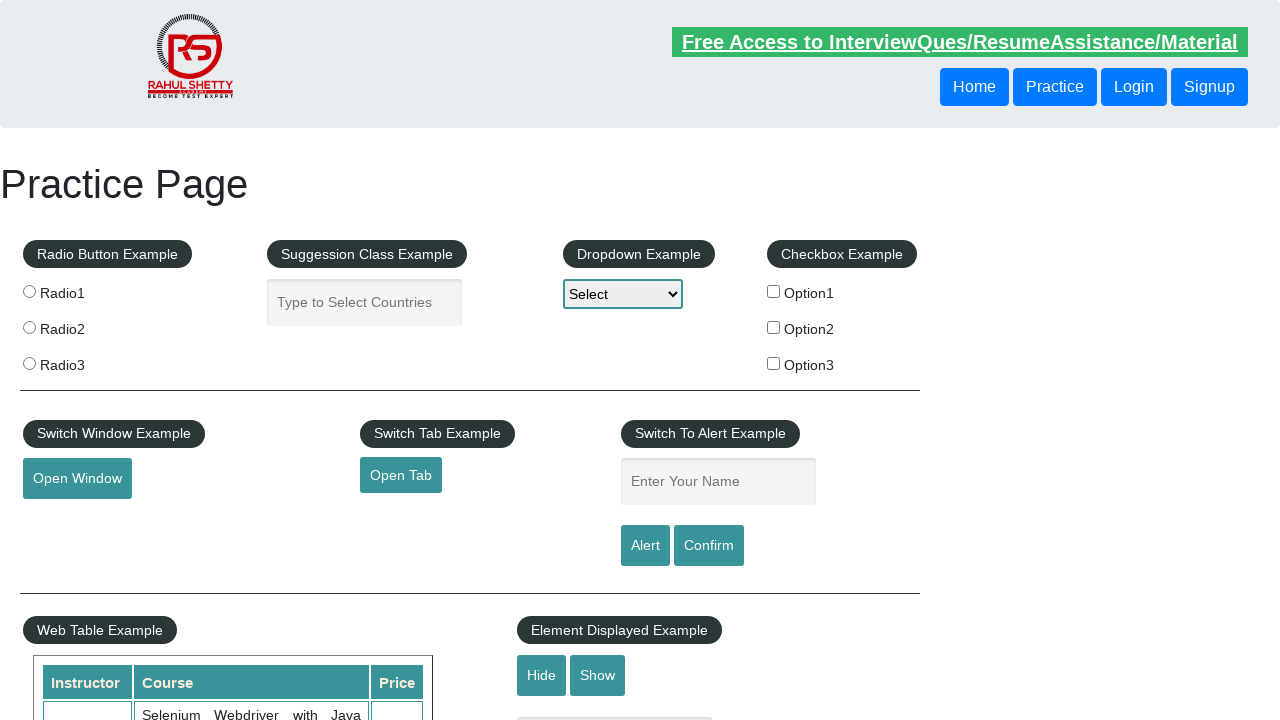

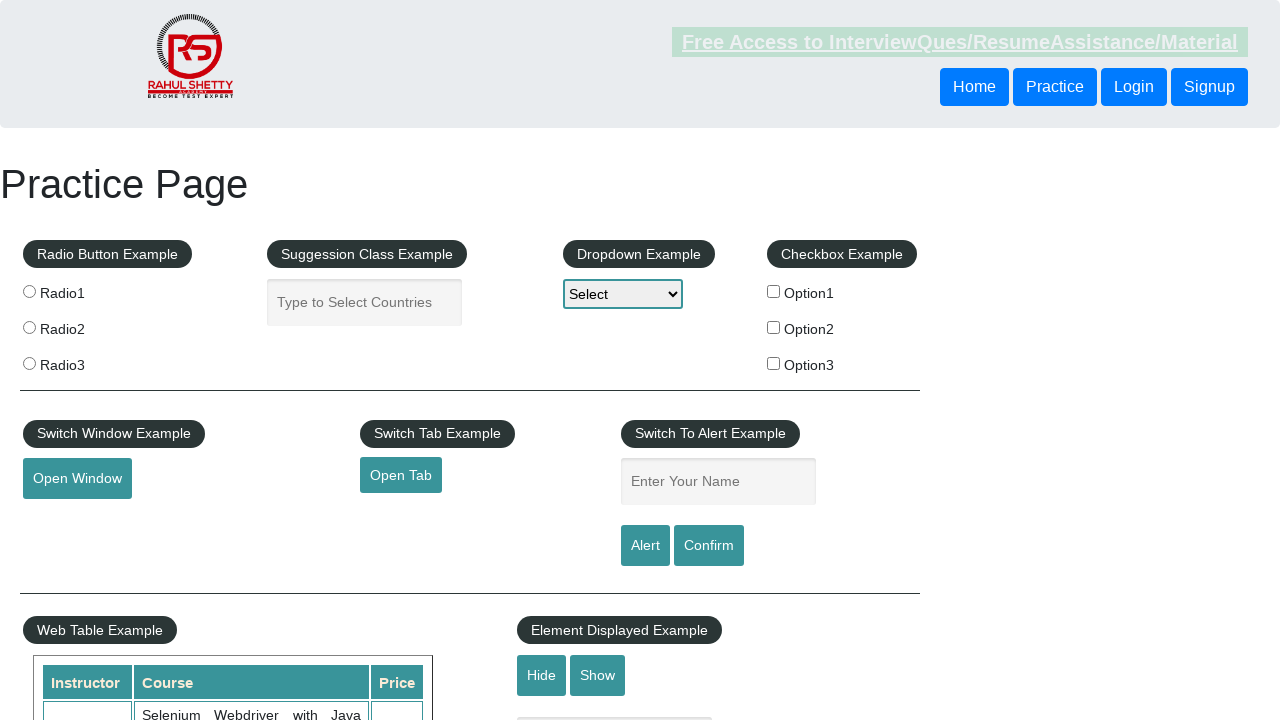